Tests dropdown functionality by selecting an option using visible text from a dropdown menu

Starting URL: https://grotechminds.com/dropdown/

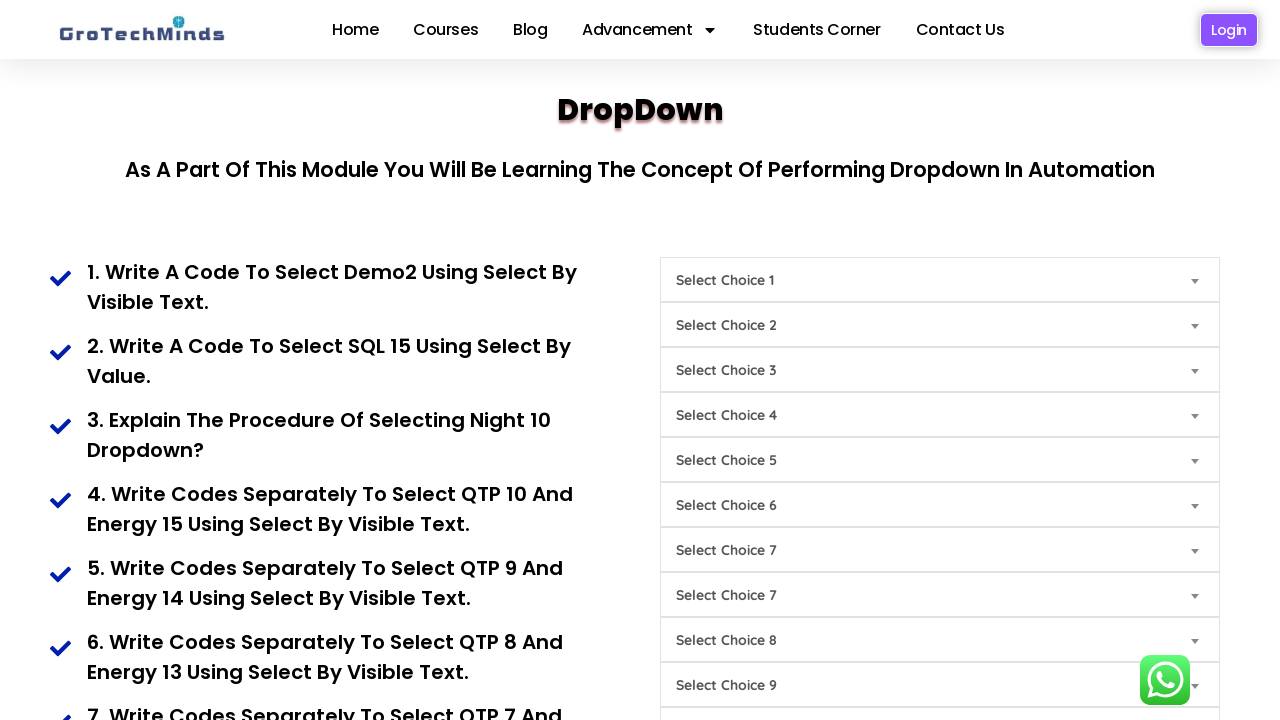

Selected 'Demo2' option from the dropdown menu using visible text on #Choice1
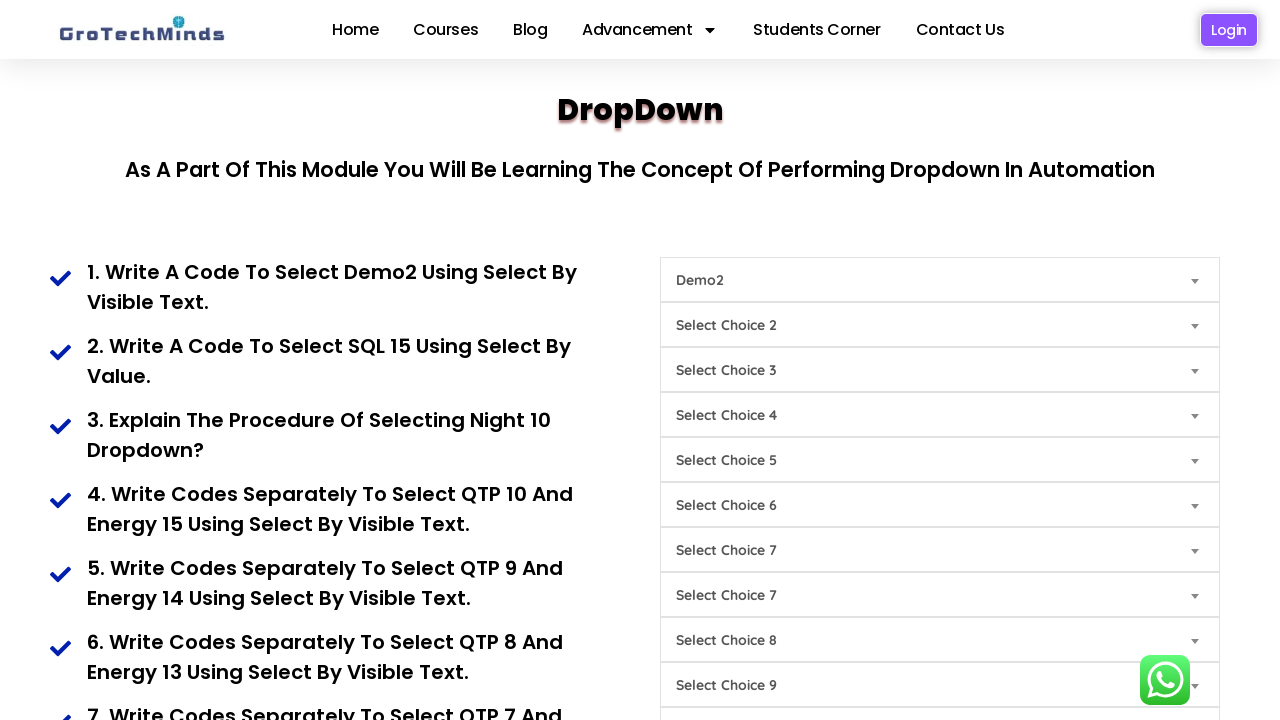

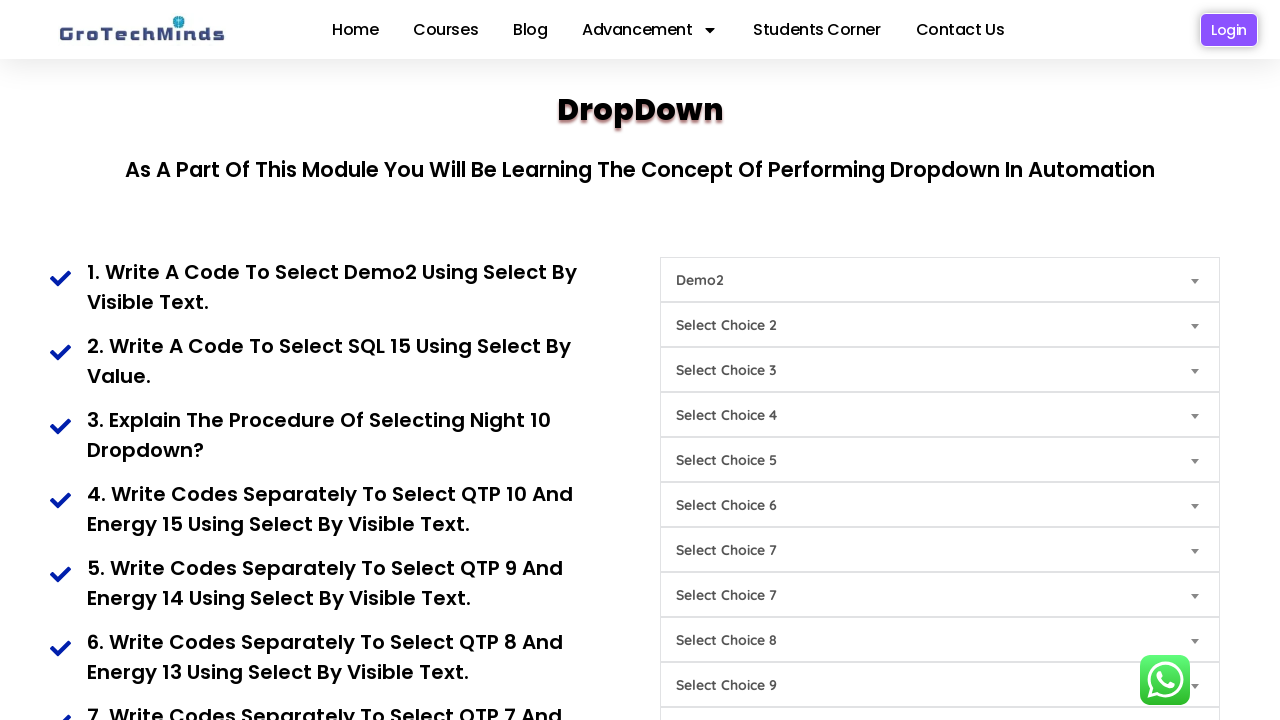